Tests page scrolling functionality by scrolling down the page multiple times using JavaScript, then scrolling back up partially.

Starting URL: https://www.meesho.com

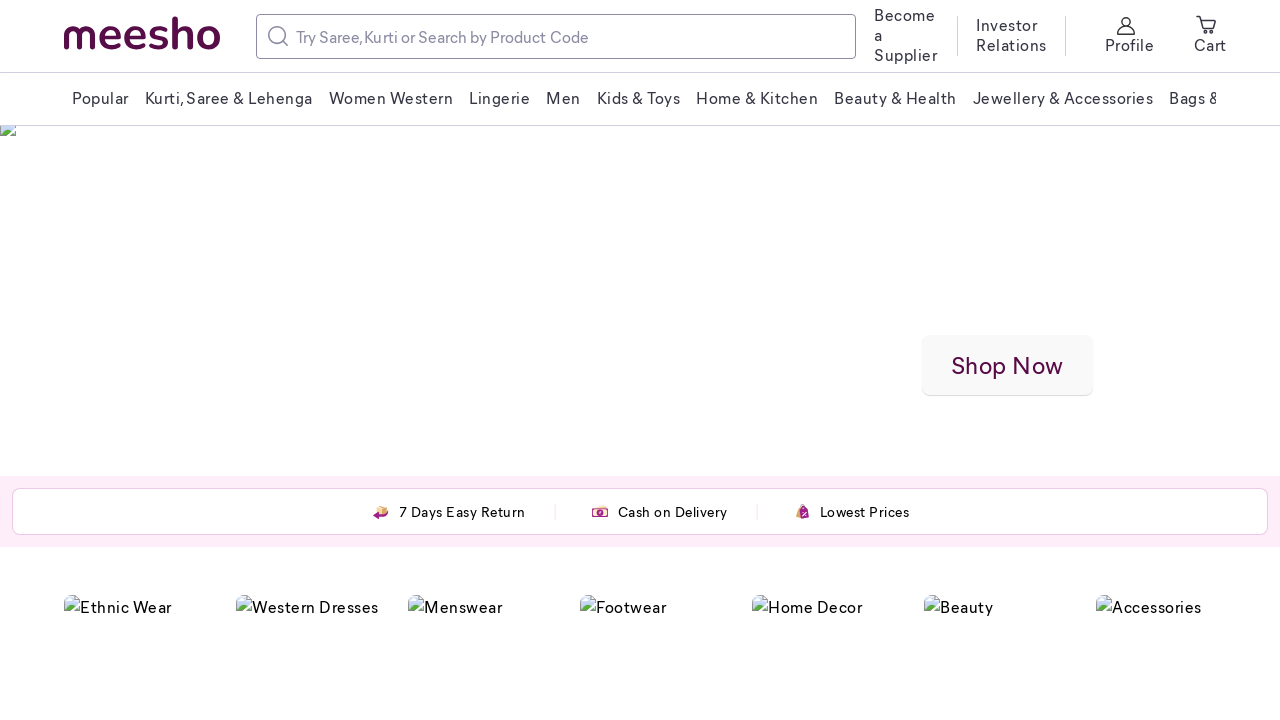

Scrolled down 1000 pixels using JavaScript
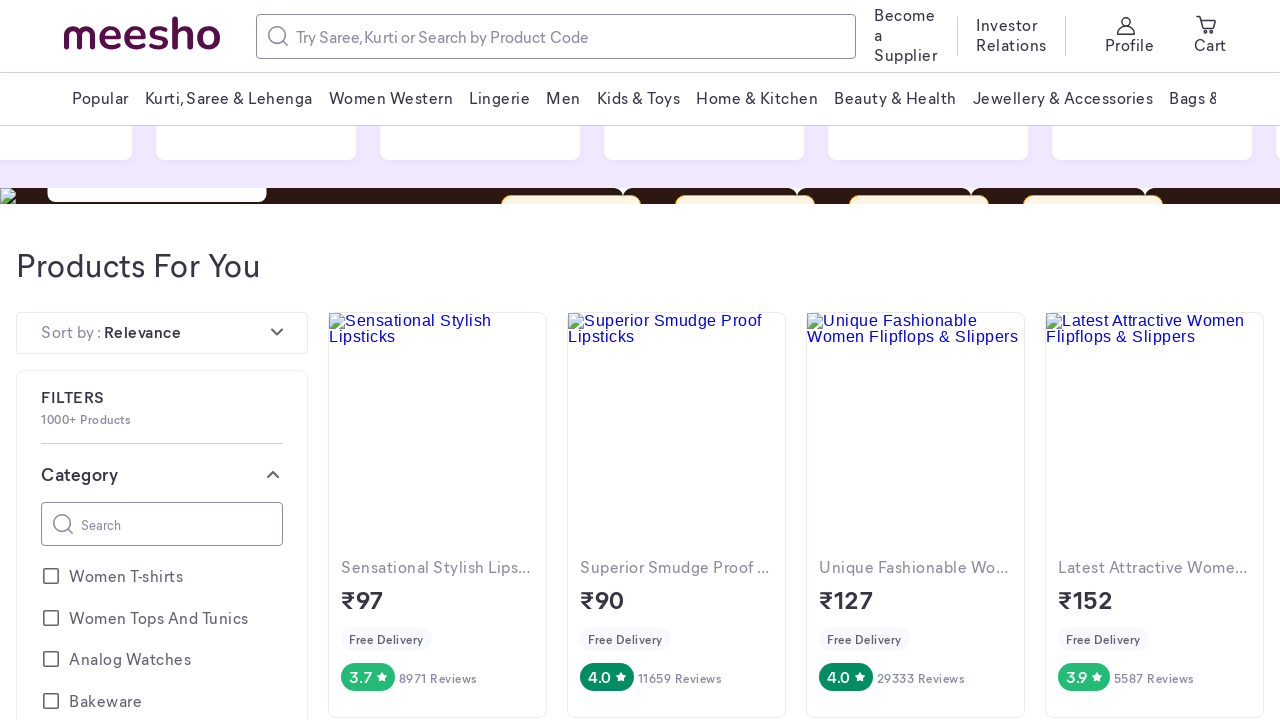

Waited 1000ms for content to settle after scrolling down
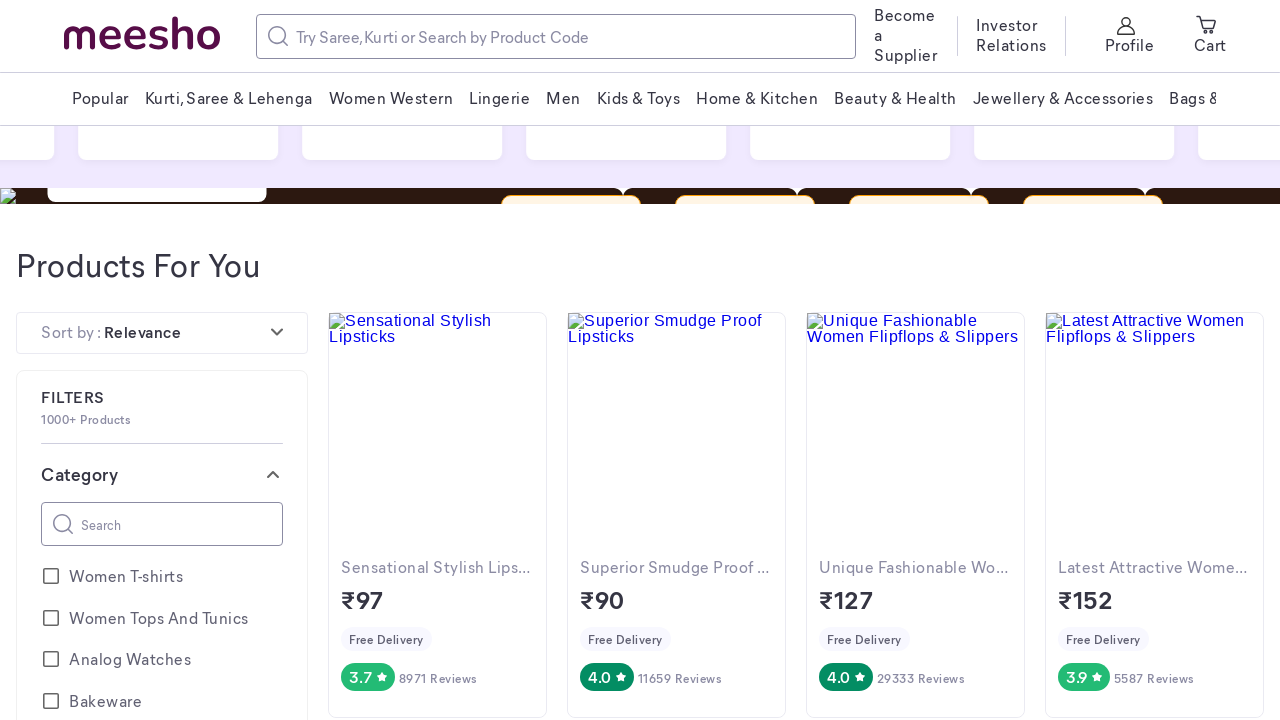

Scrolled down 1000 pixels using JavaScript
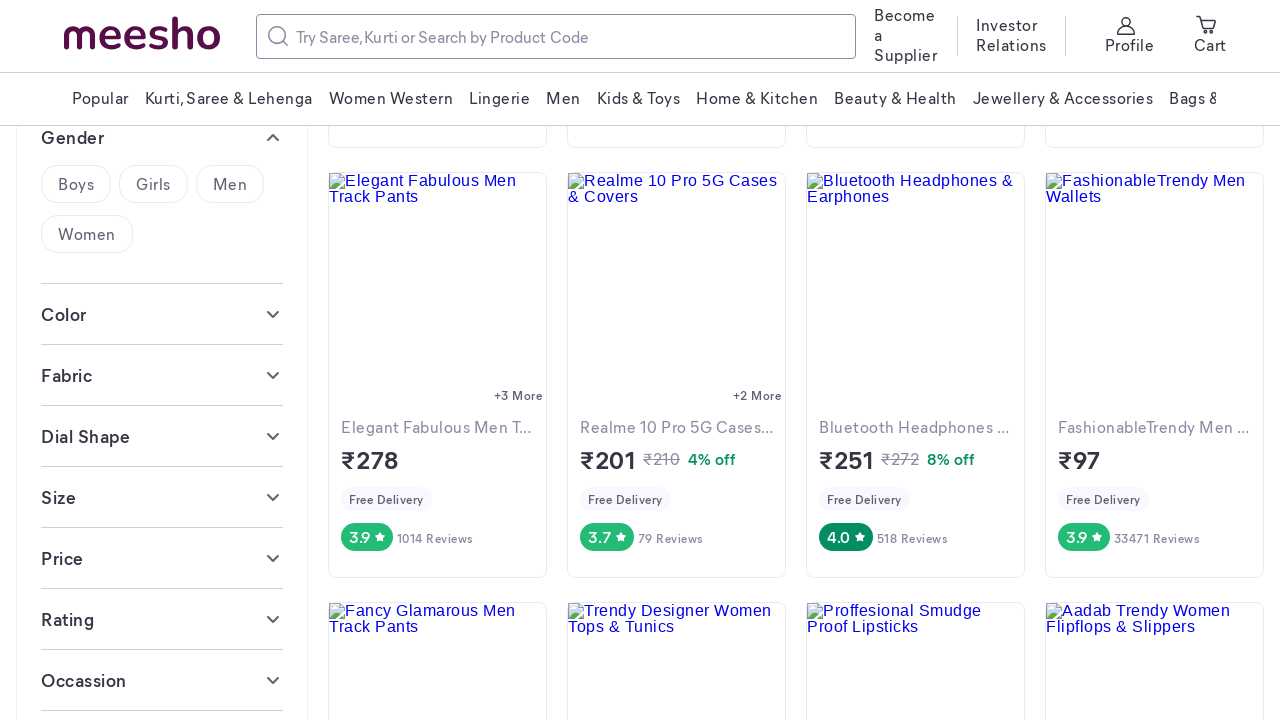

Waited 1000ms for content to settle after scrolling down
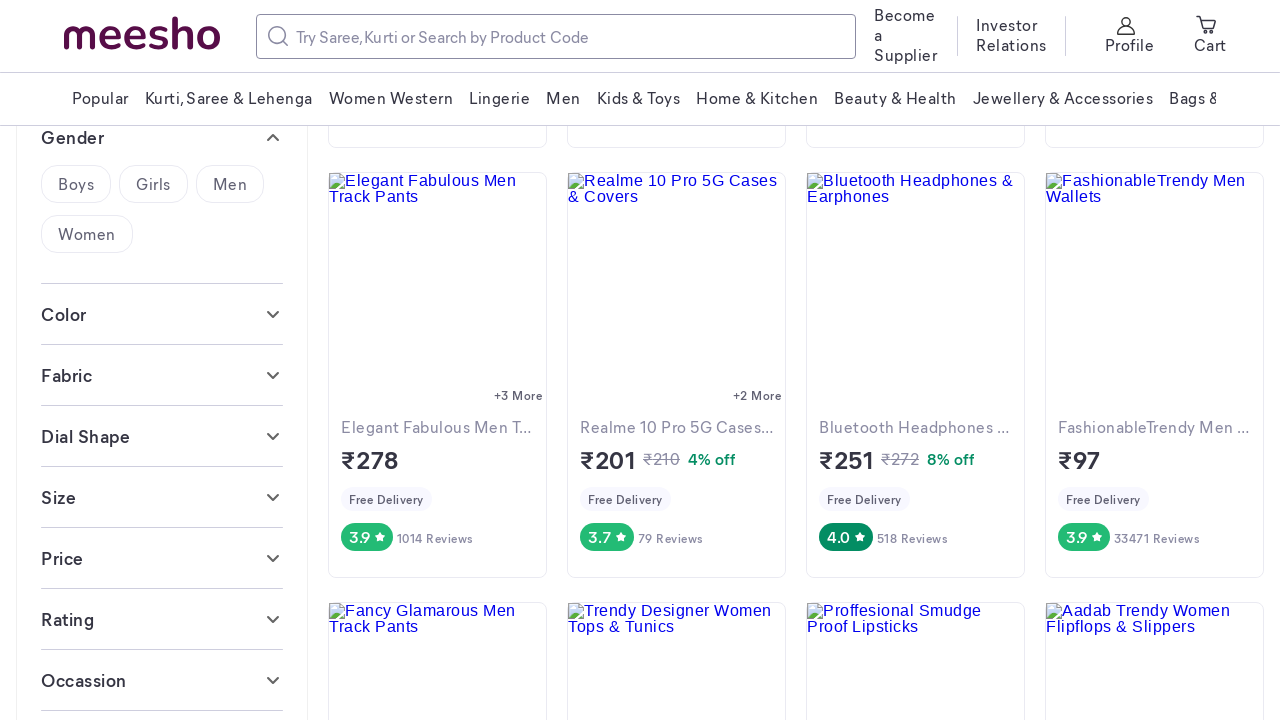

Scrolled down 1000 pixels using JavaScript
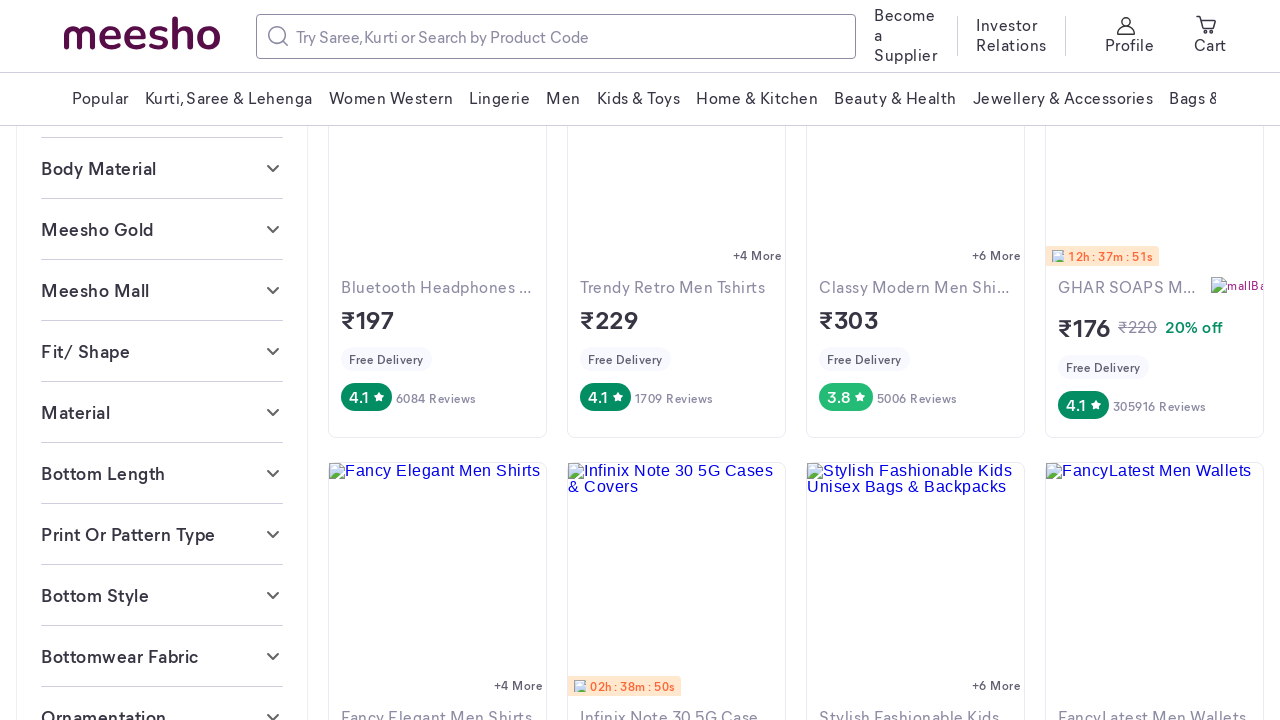

Waited 1000ms for content to settle after scrolling down
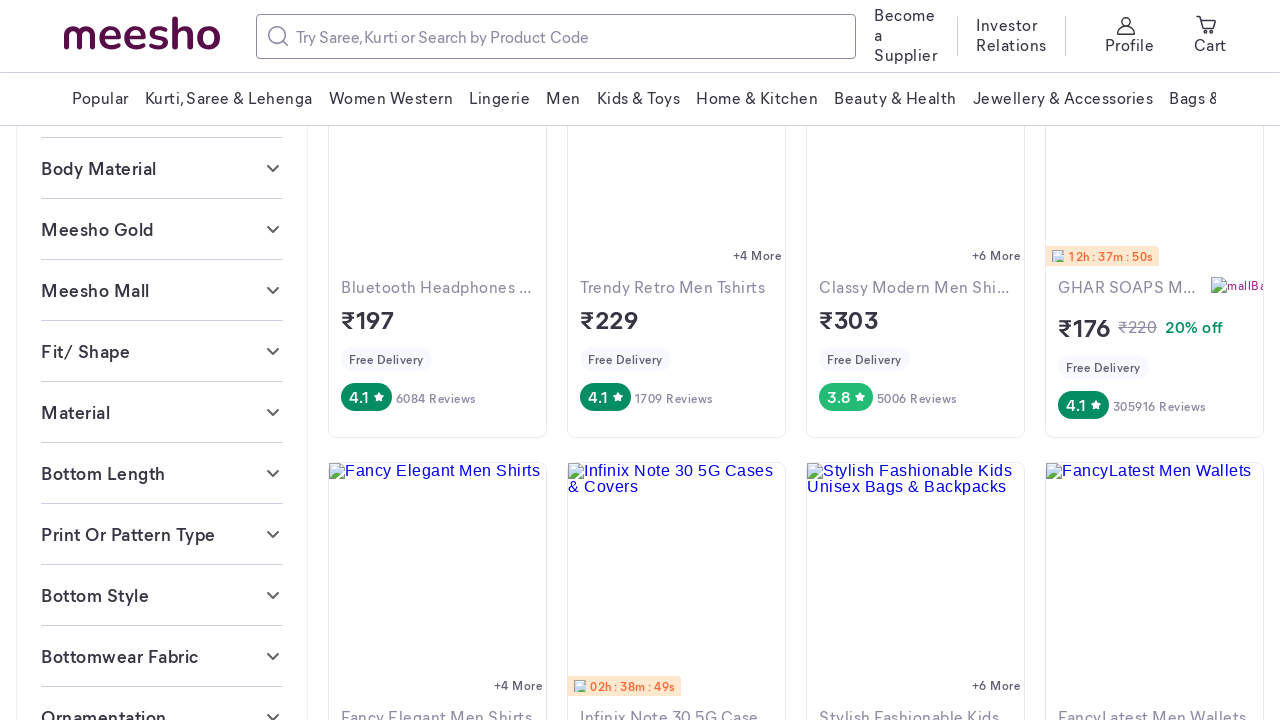

Scrolled up 500 pixels using JavaScript
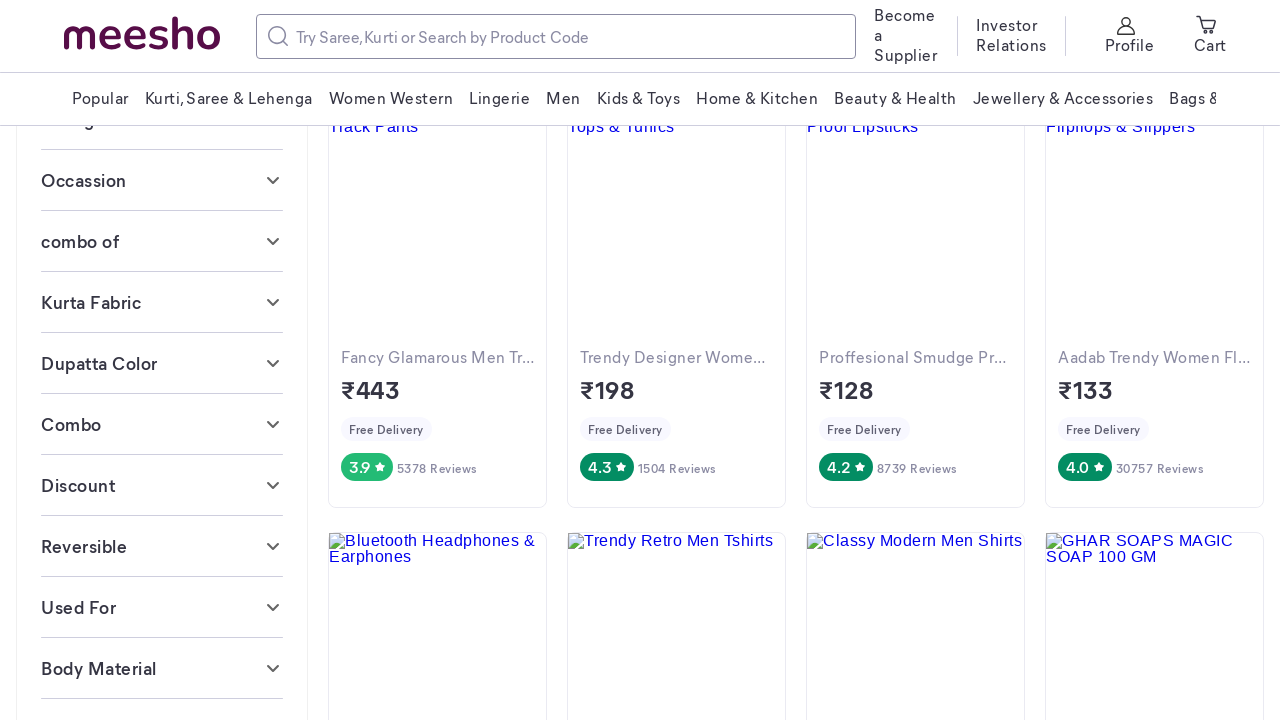

Waited 1000ms for content to settle after scrolling up
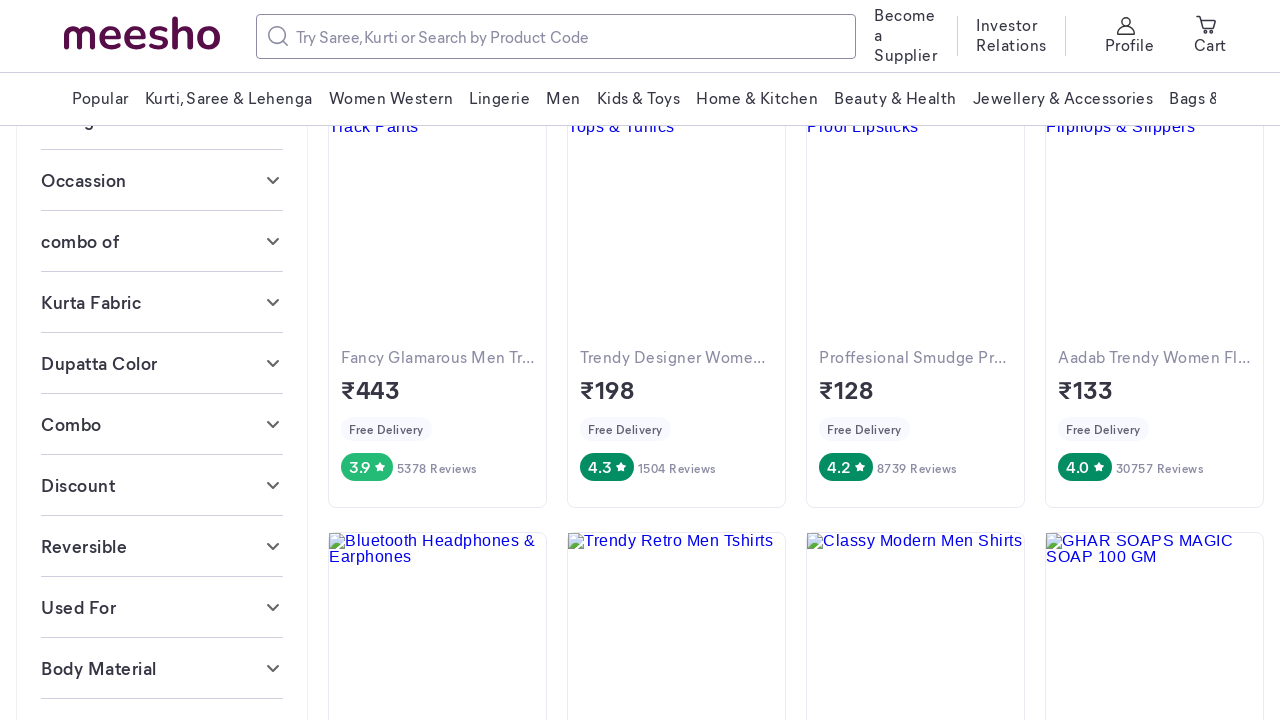

Scrolled up 500 pixels using JavaScript
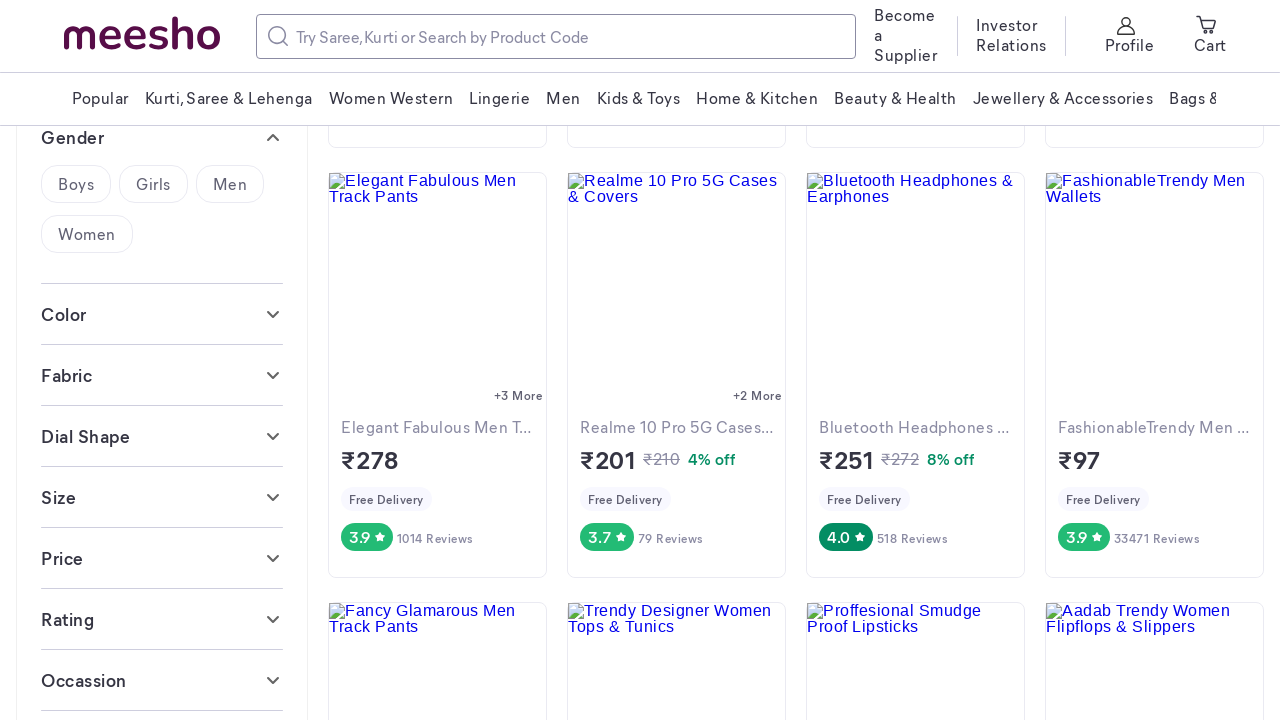

Waited 1000ms for content to settle after scrolling up
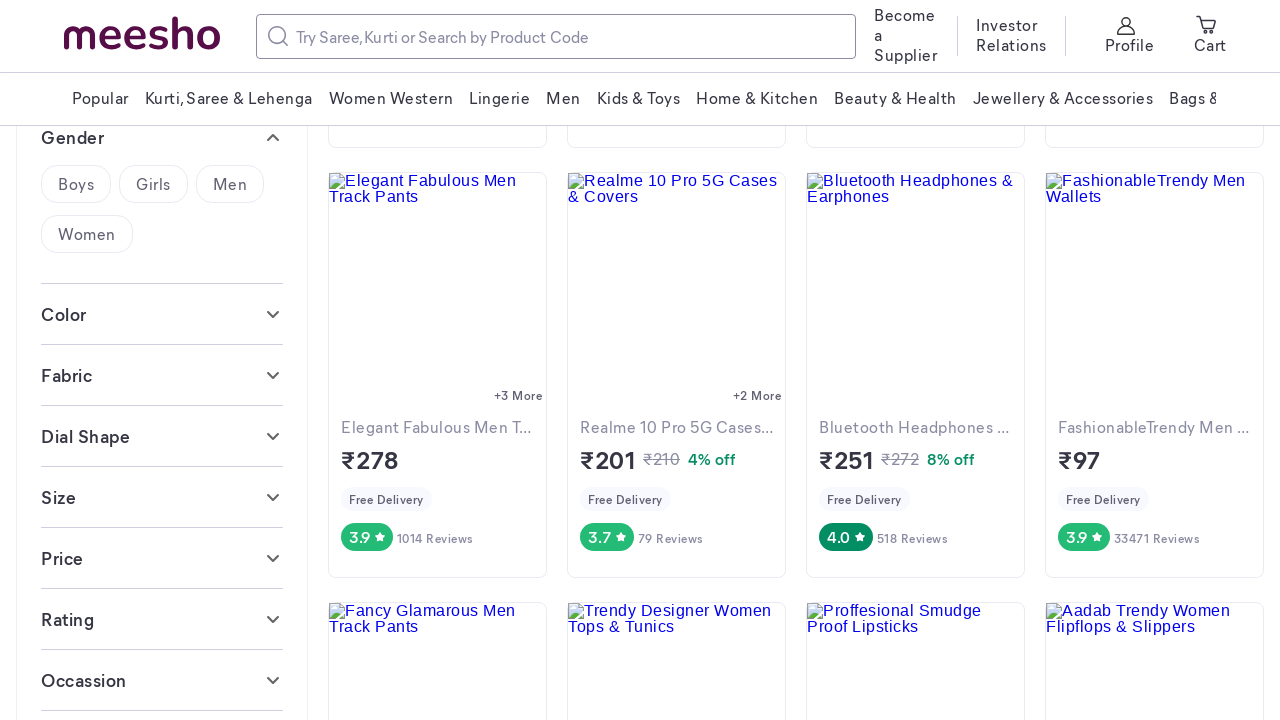

Scrolled up 500 pixels using JavaScript
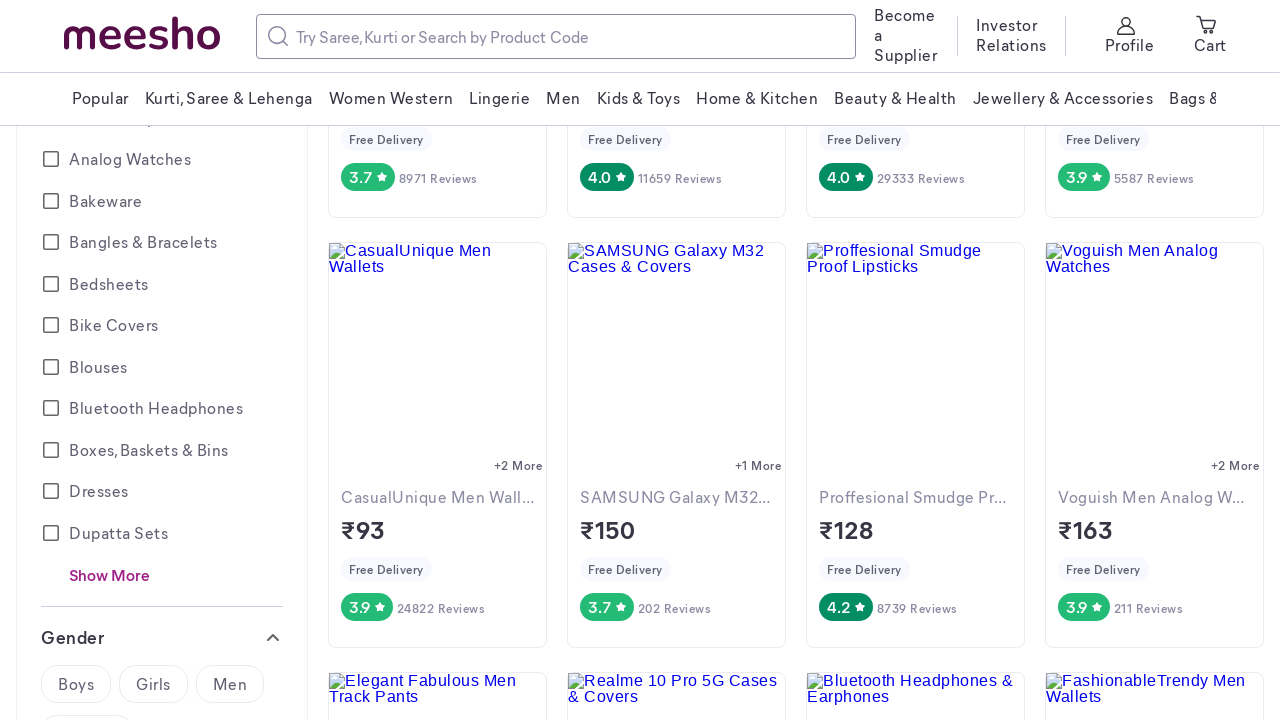

Waited 1000ms for content to settle after scrolling up
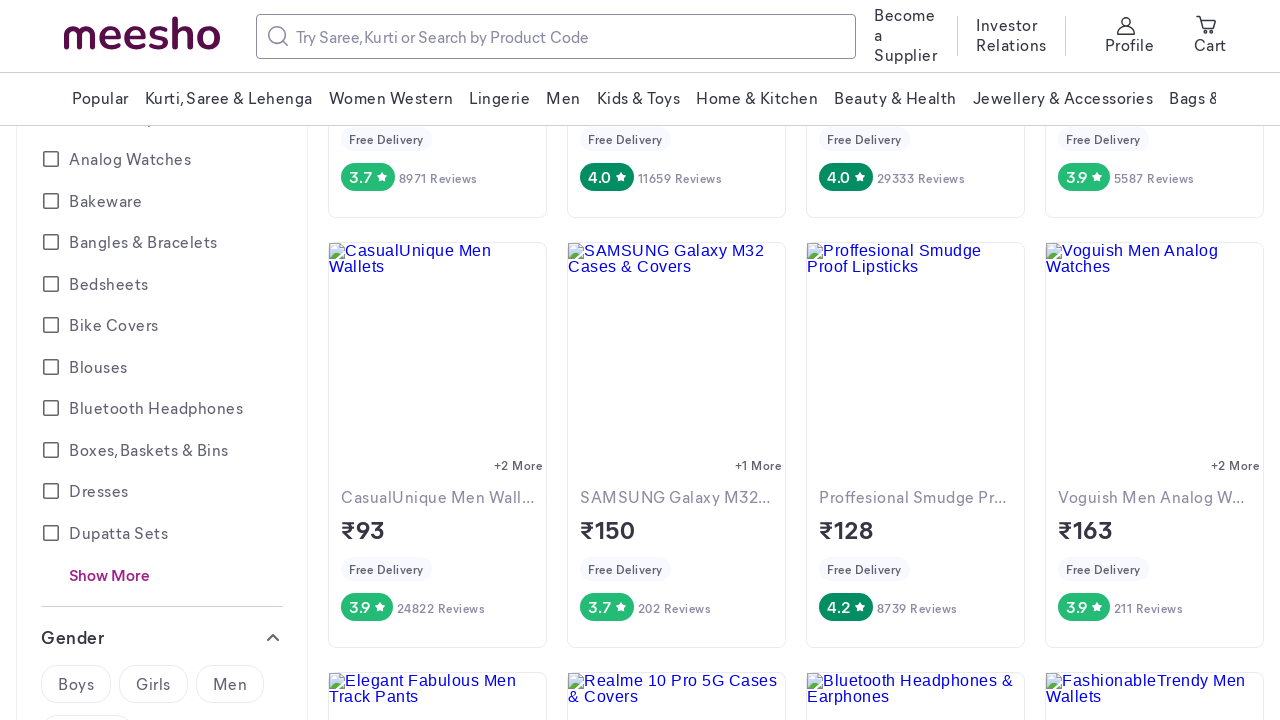

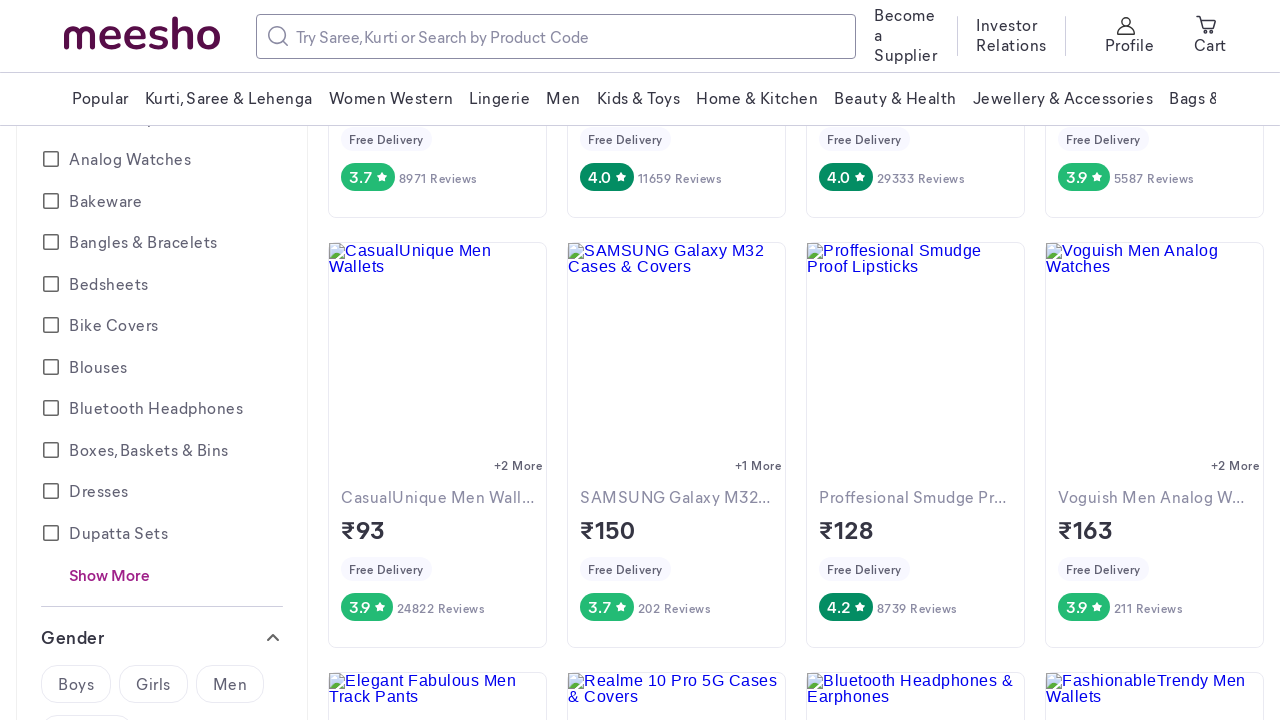